Tests all three button types (double-click, right-click, and single click) and verifies all success messages appear

Starting URL: https://demoqa.com/buttons

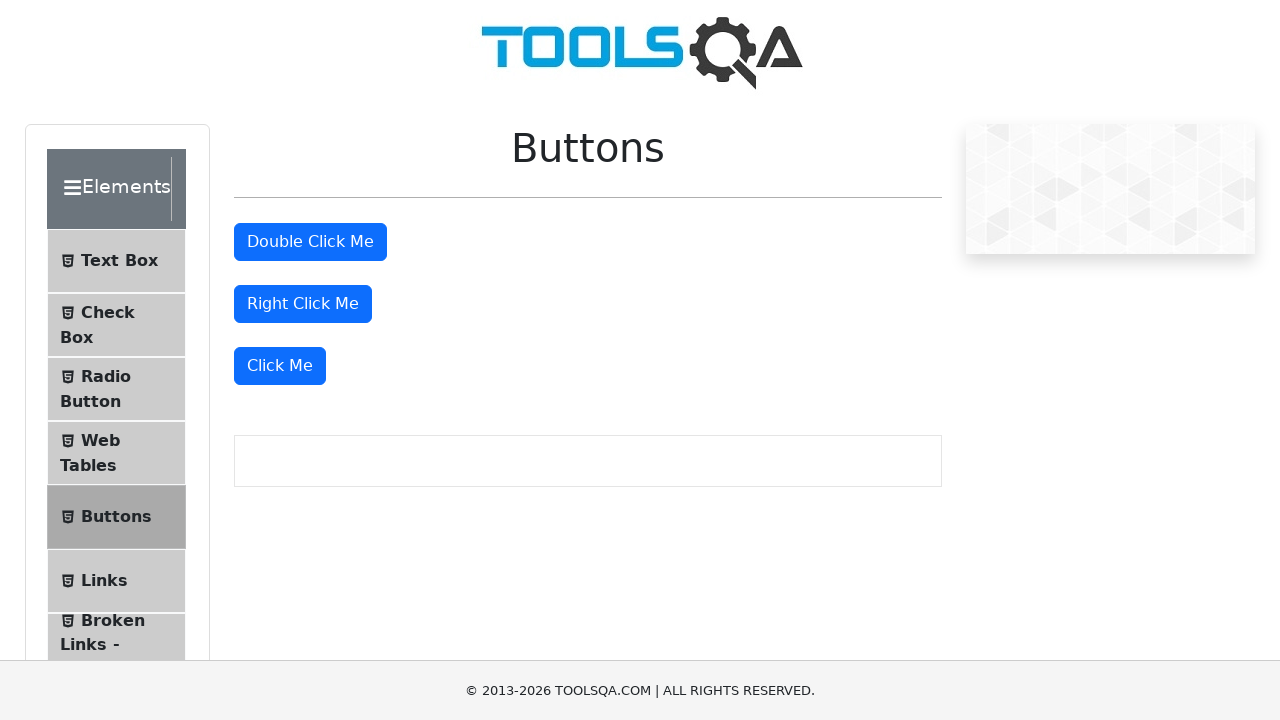

Double-clicked the 'Double Click Me' button at (310, 242) on #doubleClickBtn
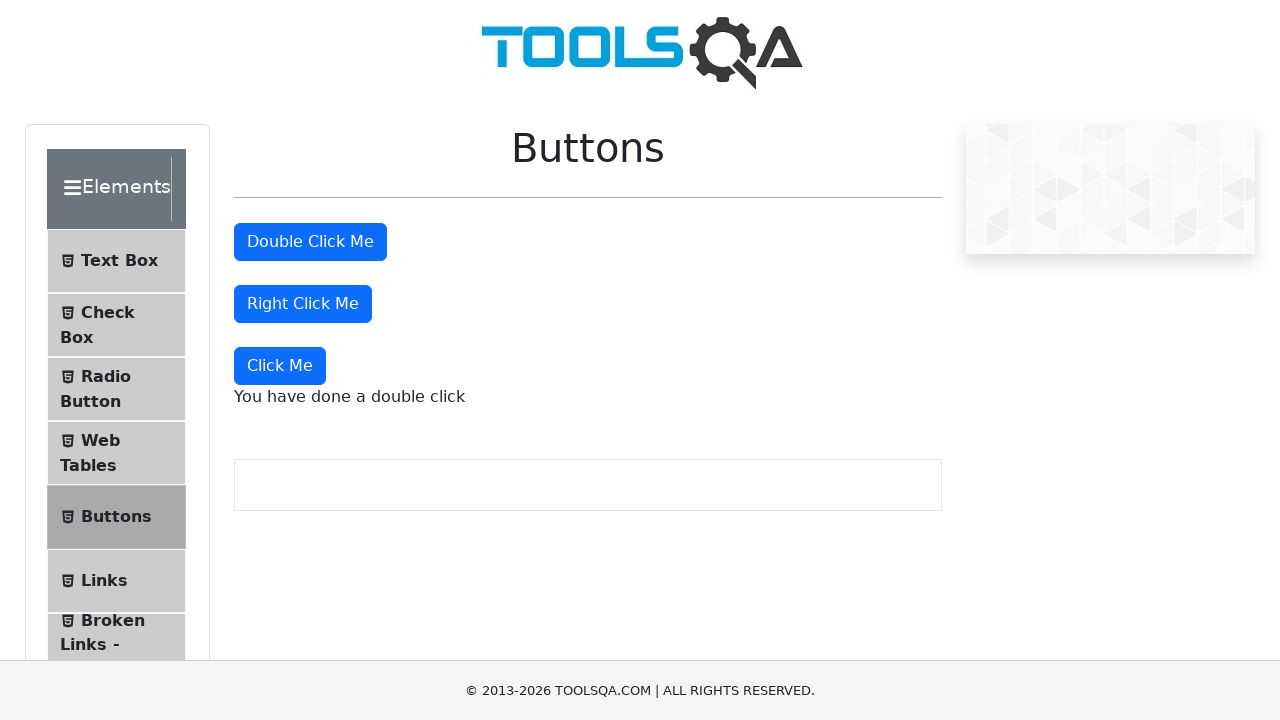

Right-clicked the 'Right Click Me' button at (303, 304) on #rightClickBtn
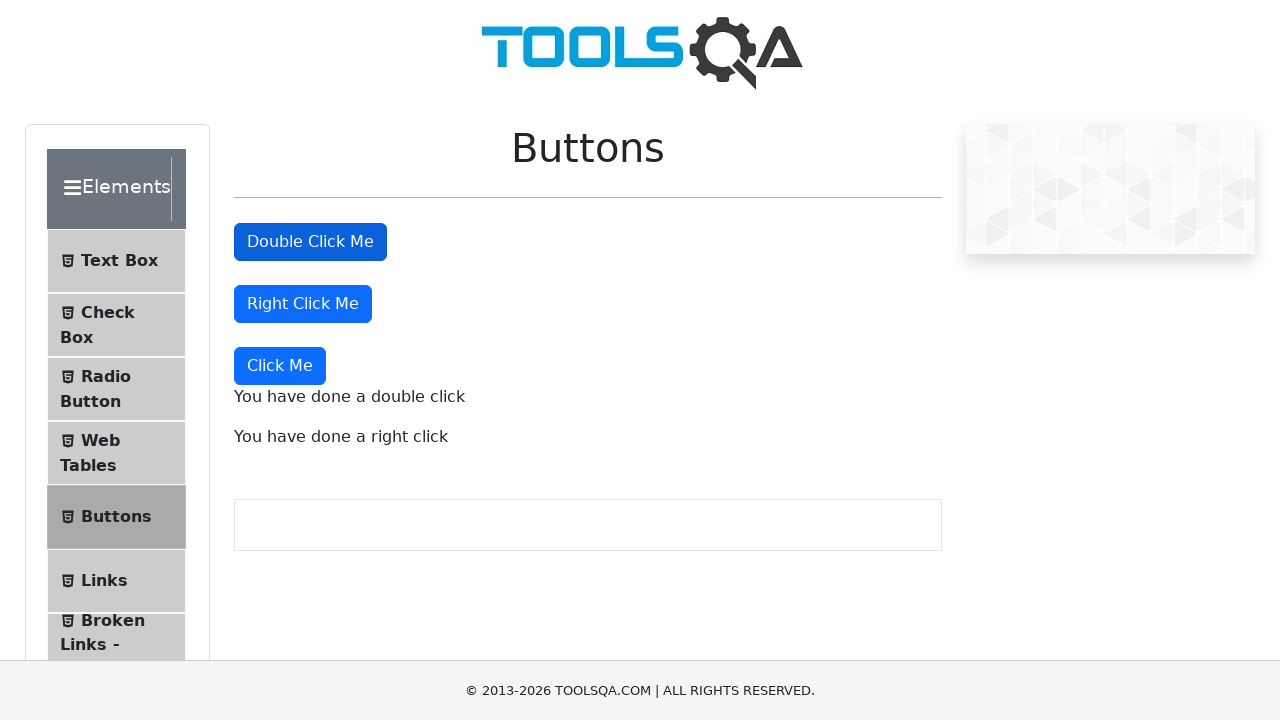

Clicked the dynamic 'Click Me' button at (280, 366) on xpath=//button[text()='Click Me']
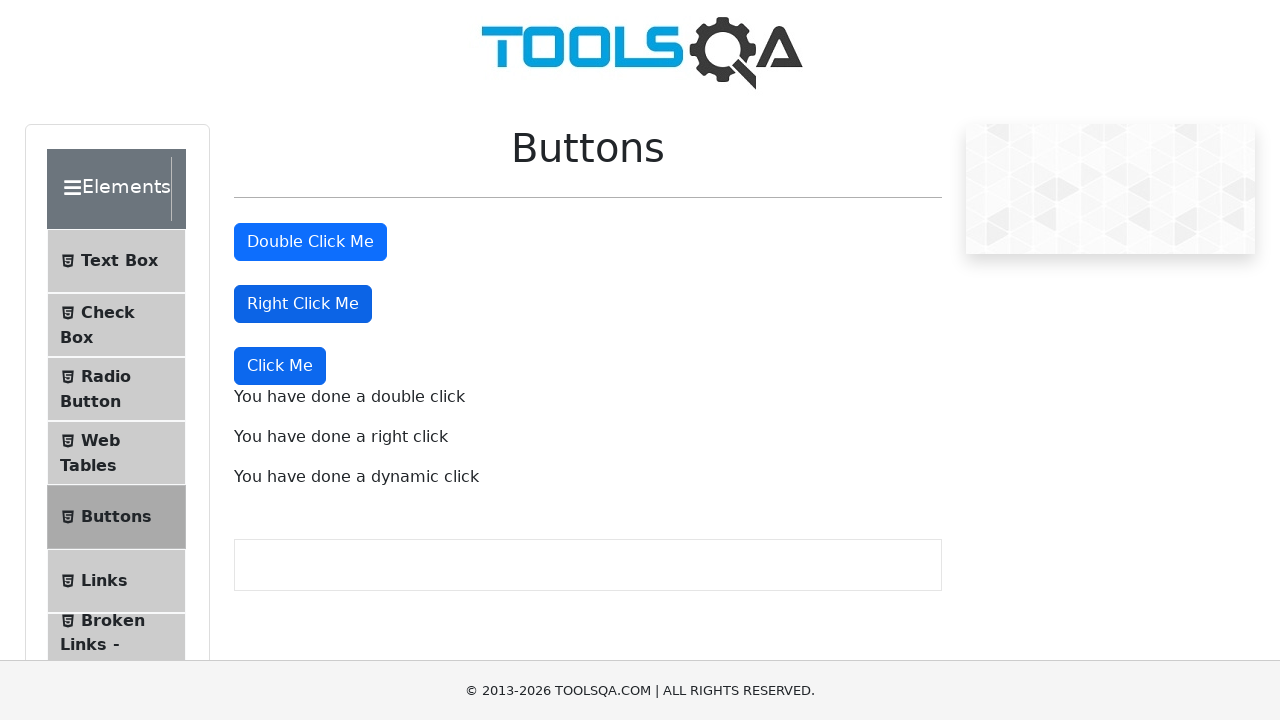

Double-click success message appeared
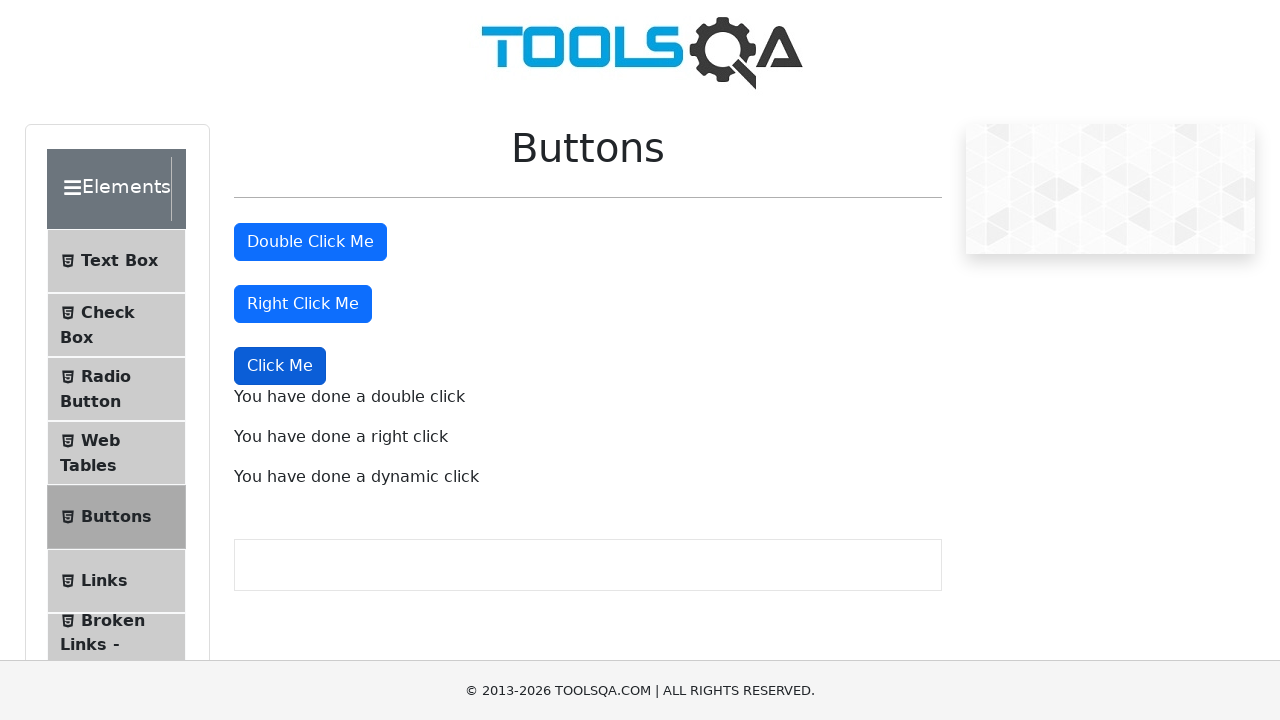

Right-click success message appeared
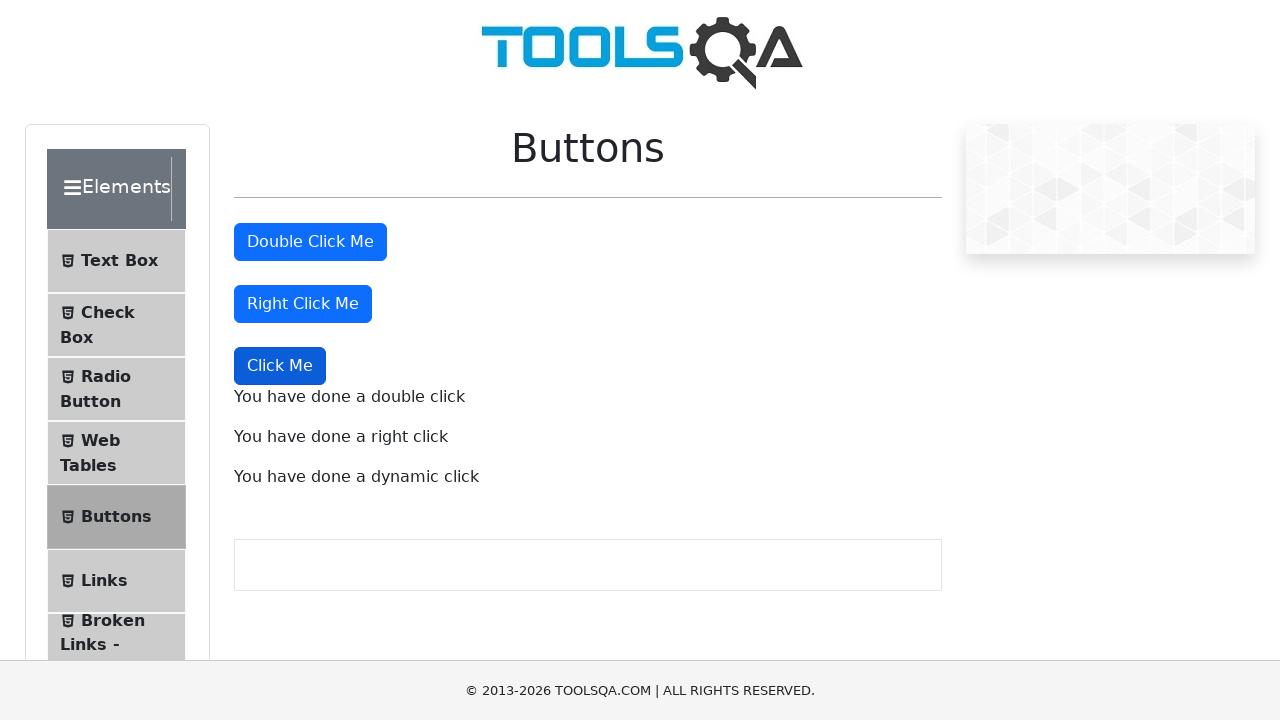

Dynamic click success message appeared
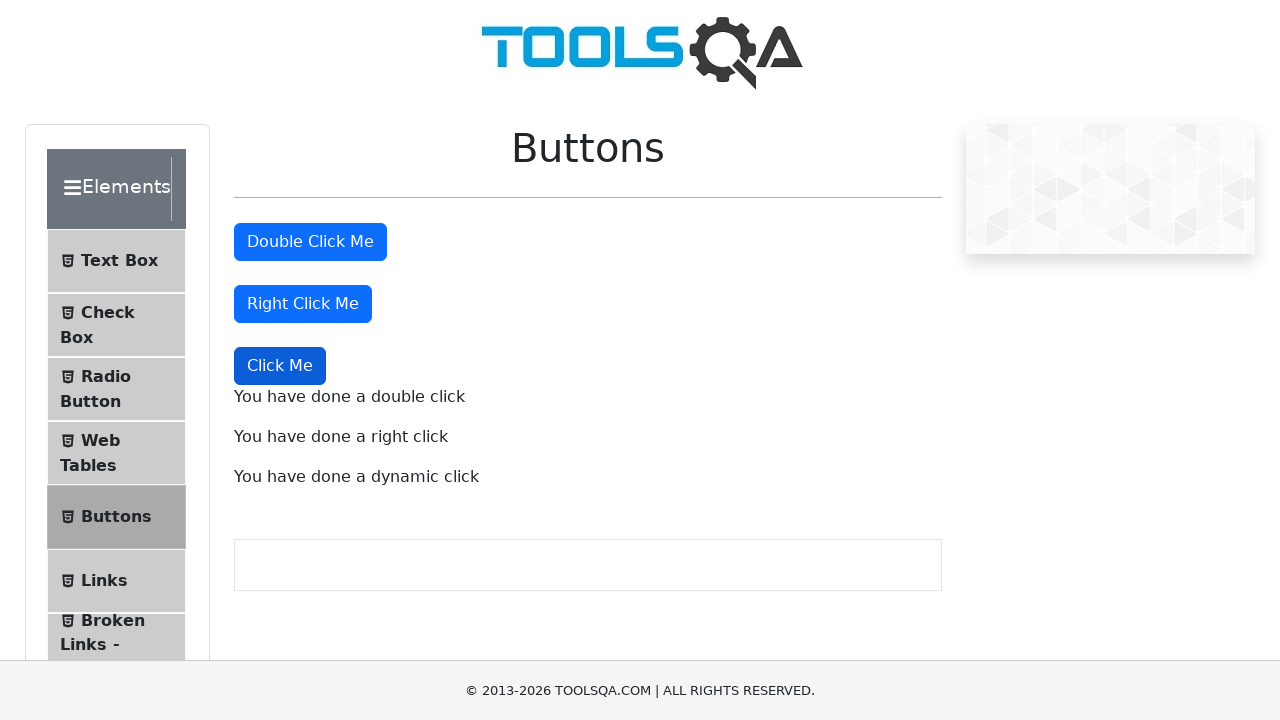

Verified double-click success message text
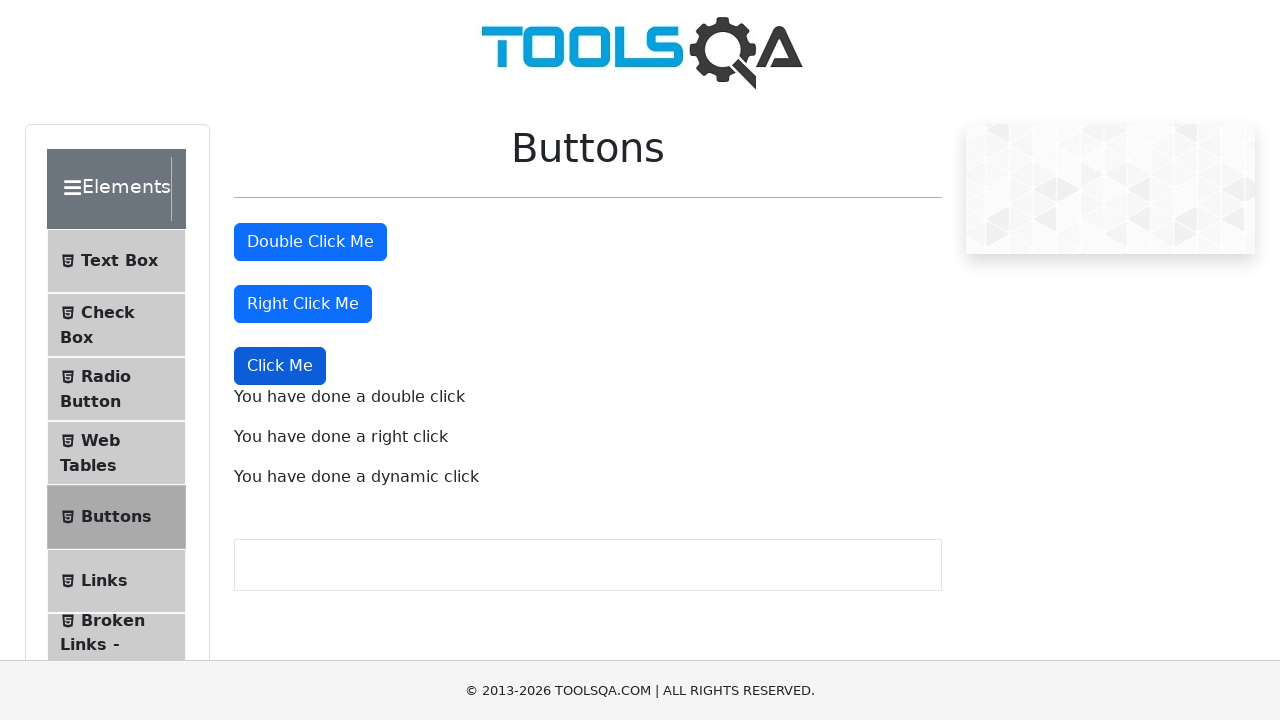

Verified right-click success message text
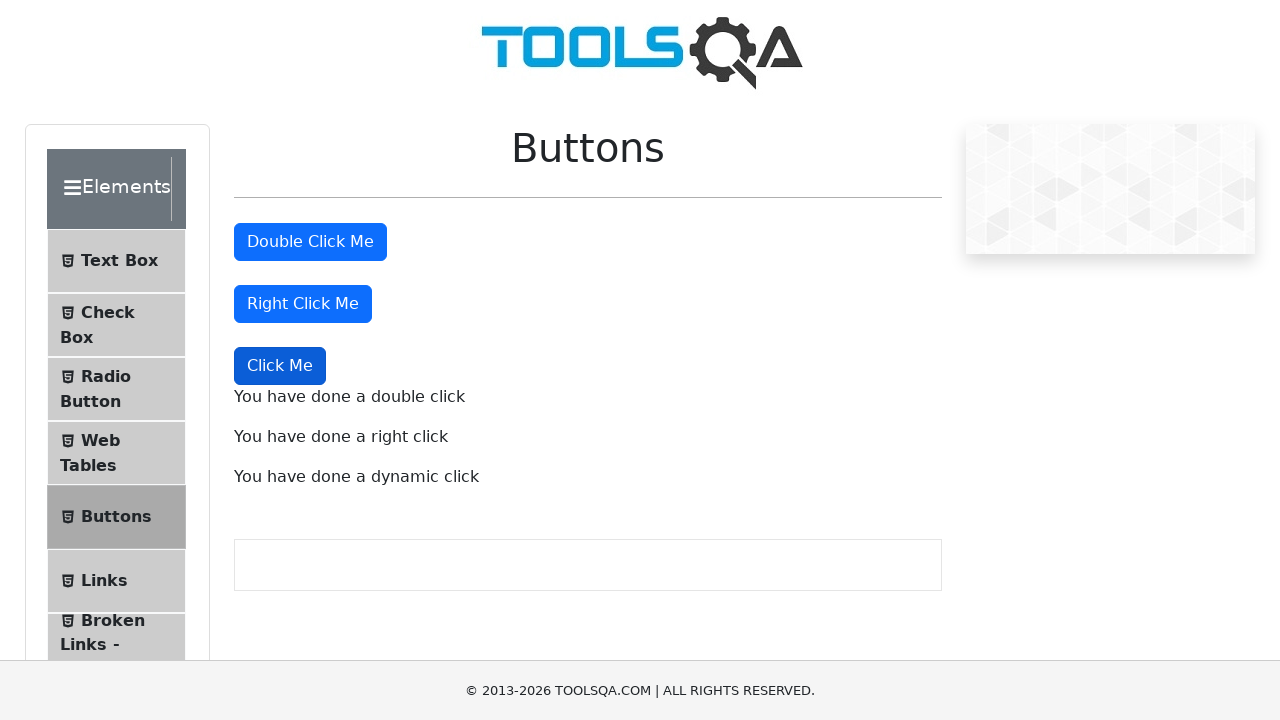

Verified dynamic click success message text
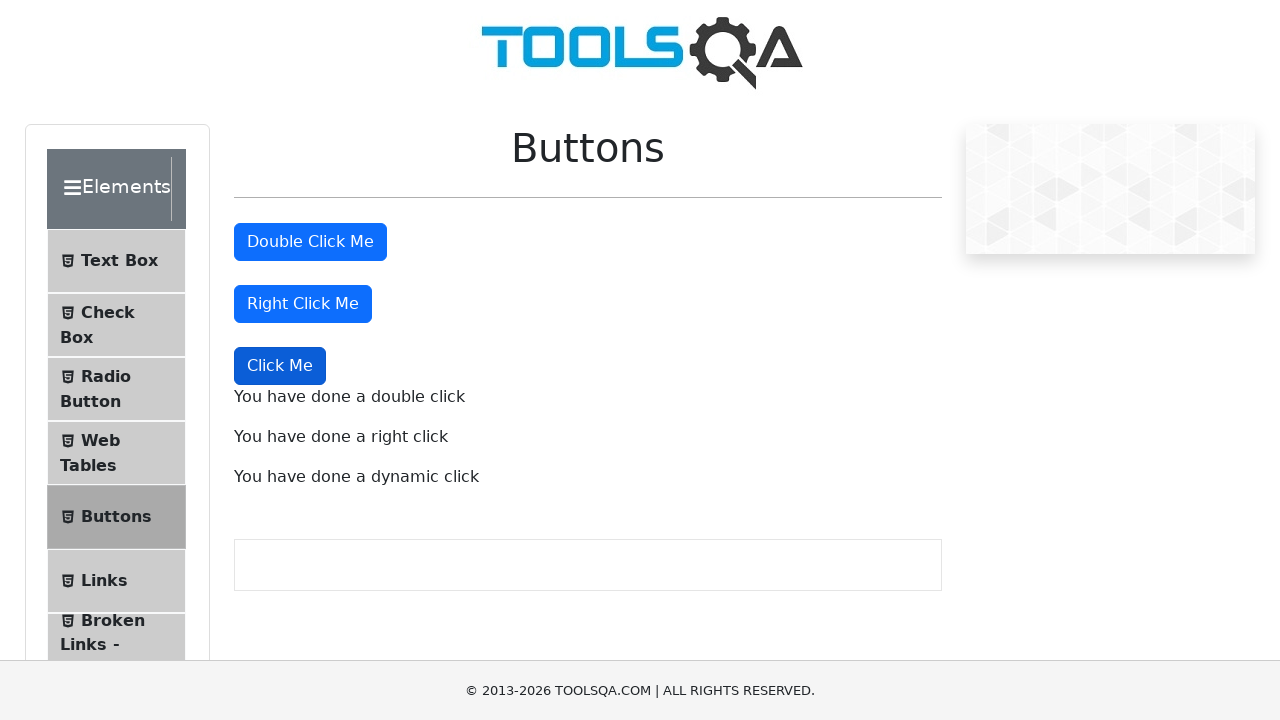

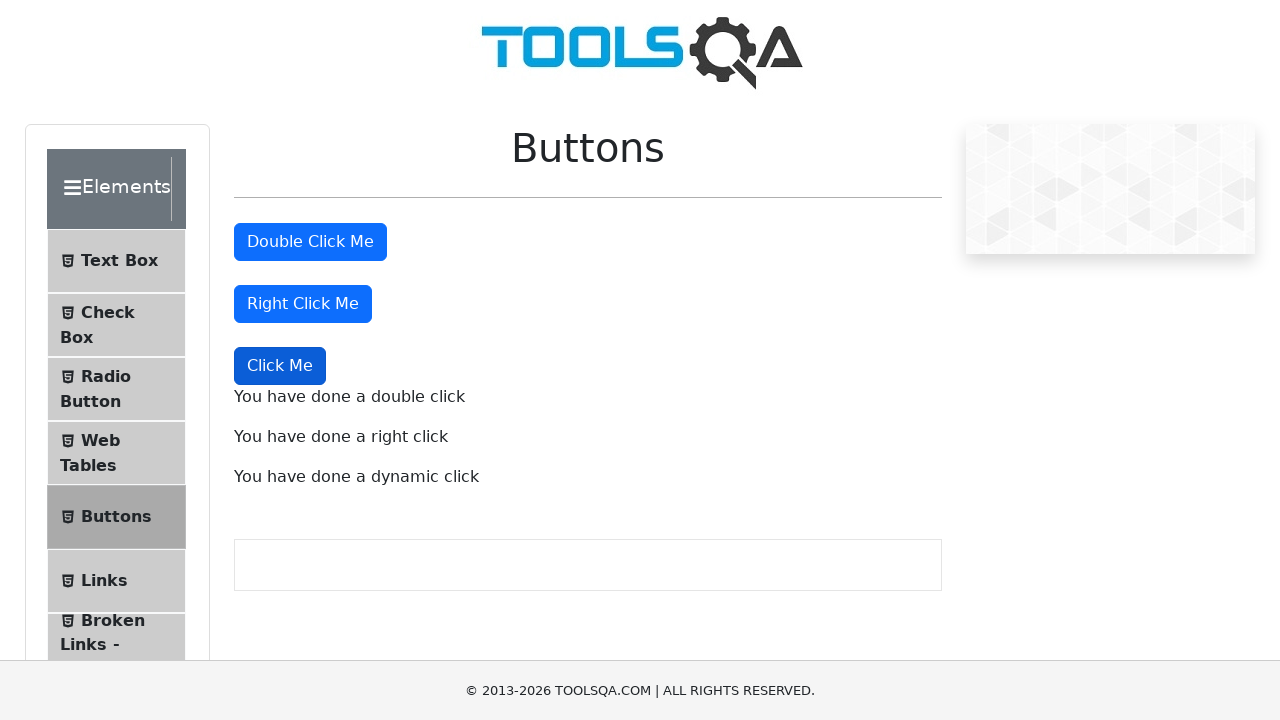